Navigates to a book catalog website, verifies the results count is displayed, checks that genre navigation links are present, and verifies book articles are displayed on the page with expected elements like titles and star ratings.

Starting URL: http://books.toscrape.com/

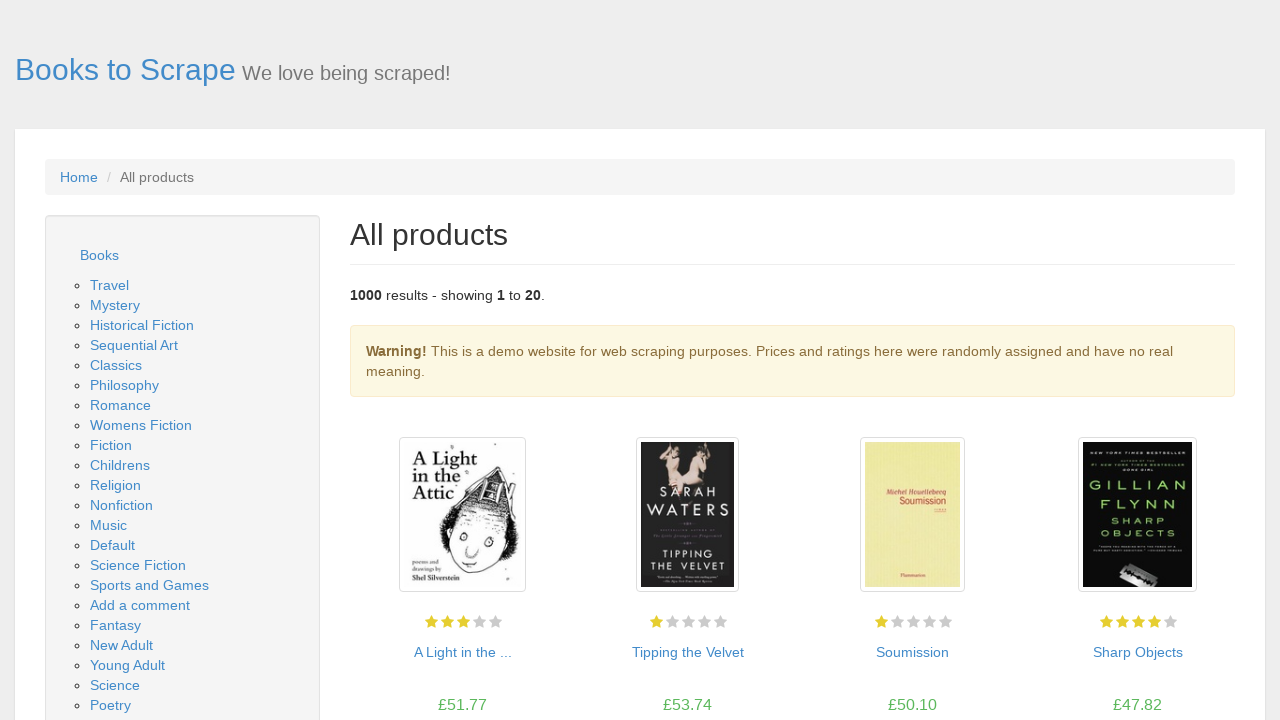

Waited for results count element to be present
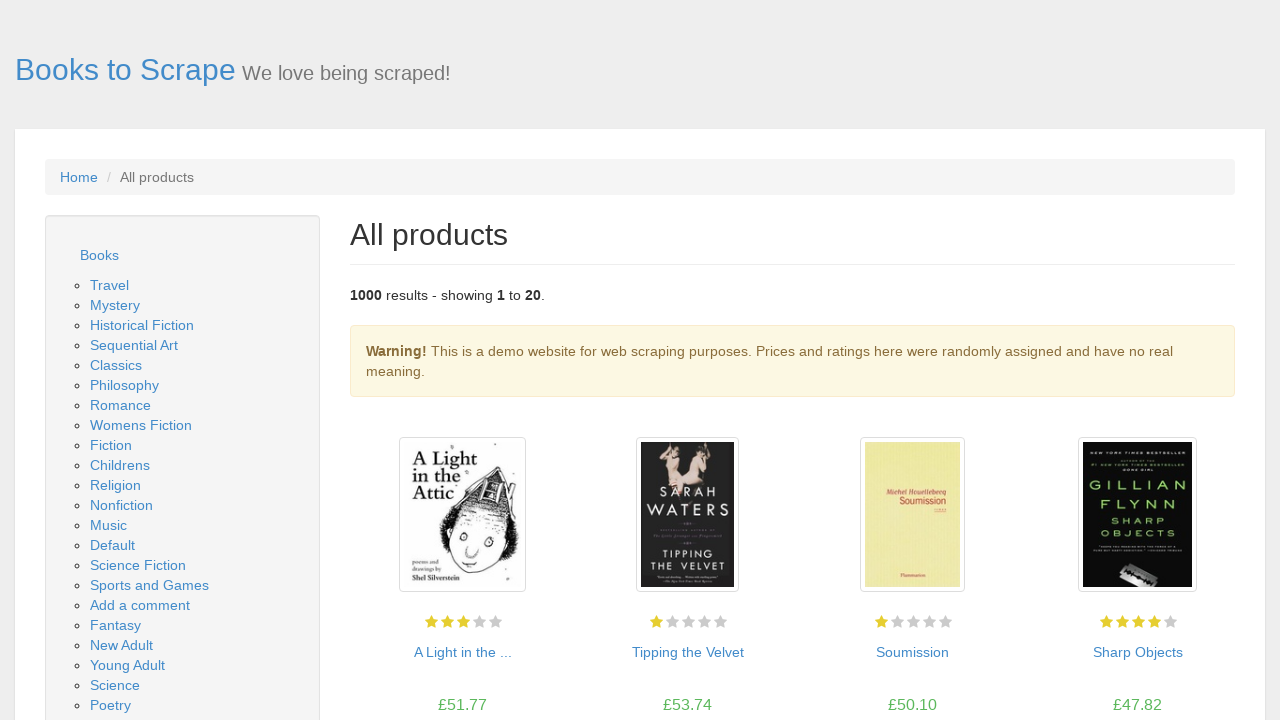

Results count element is visible
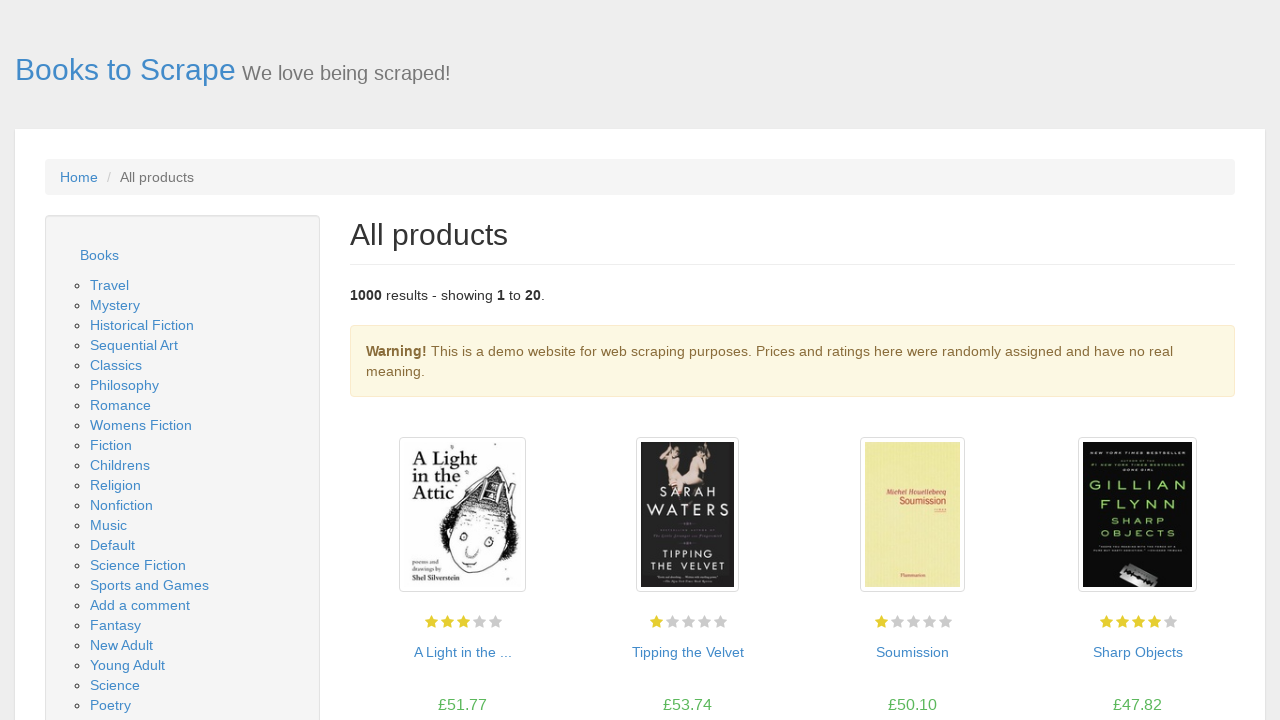

Genre navigation sidebar is visible
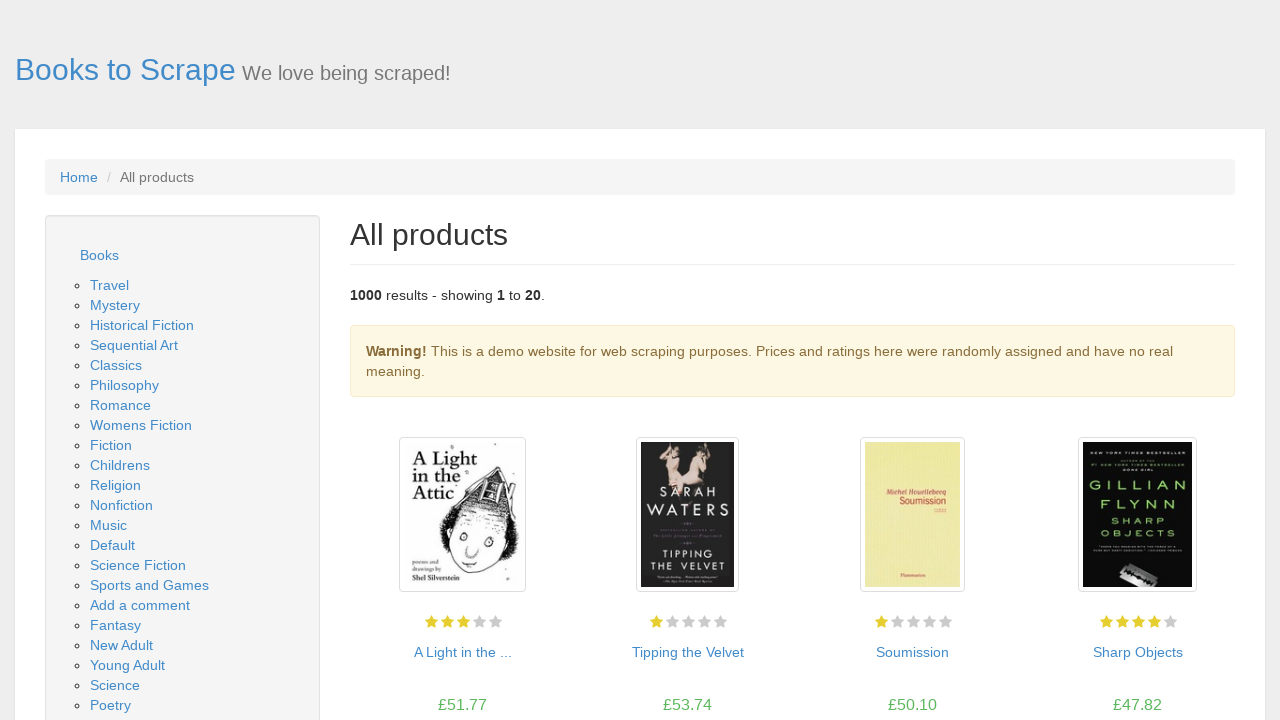

Genre navigation links are present
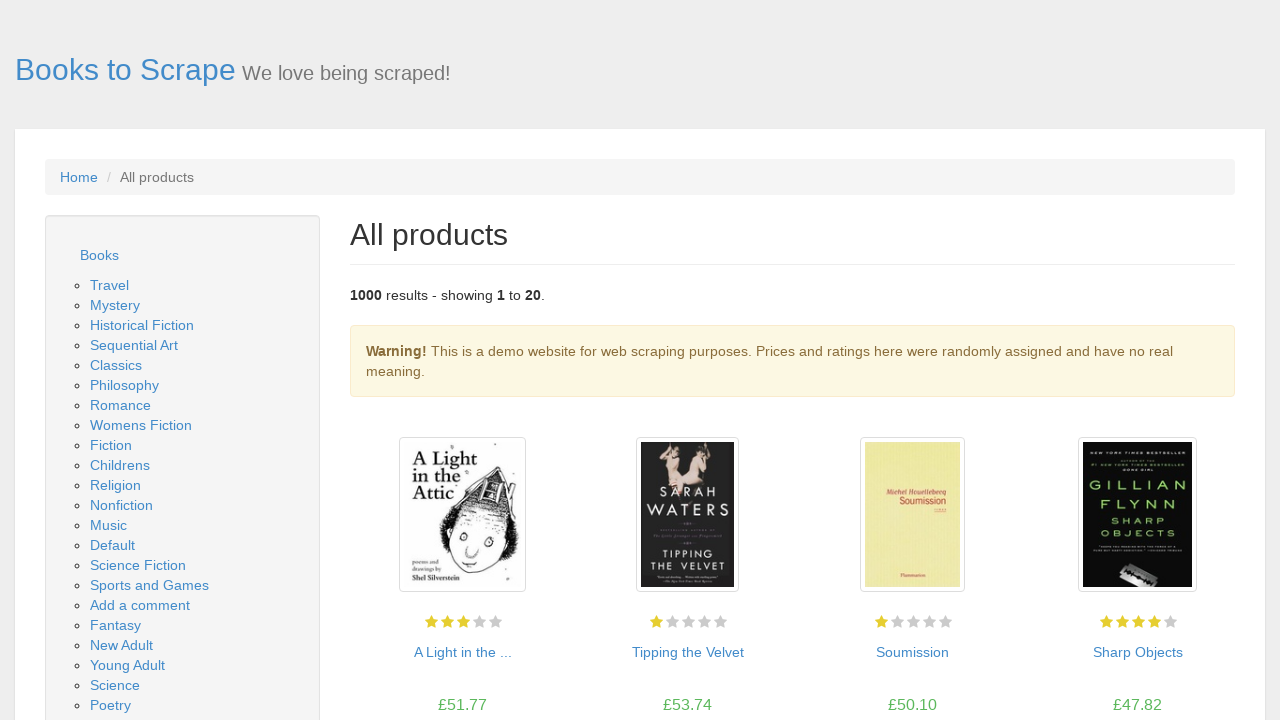

Book articles are displayed on the catalog page
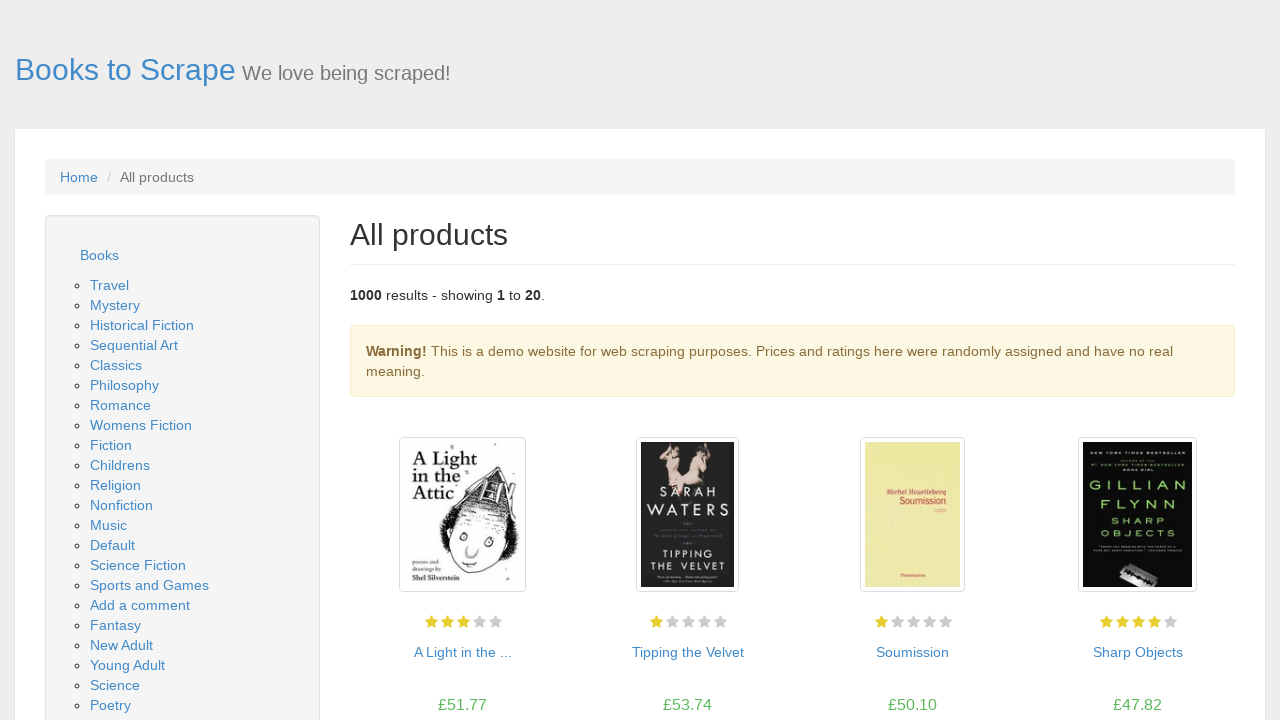

First book title link is visible
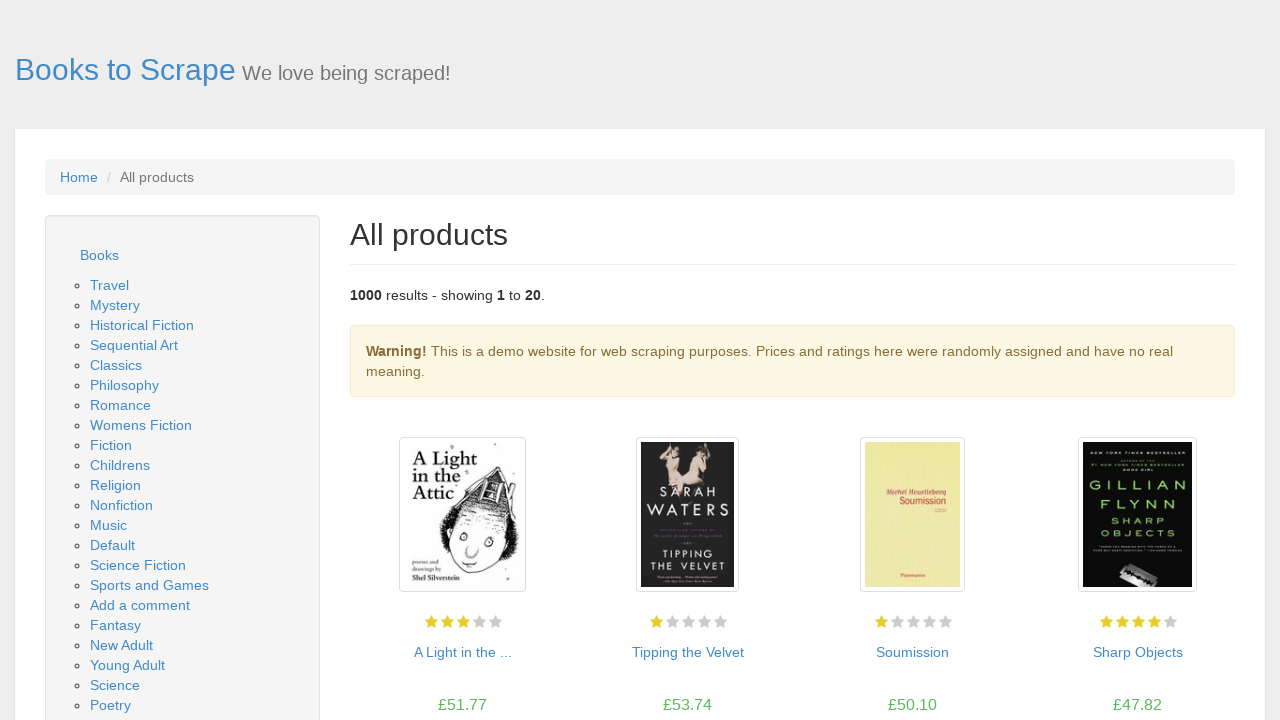

First book star rating is visible
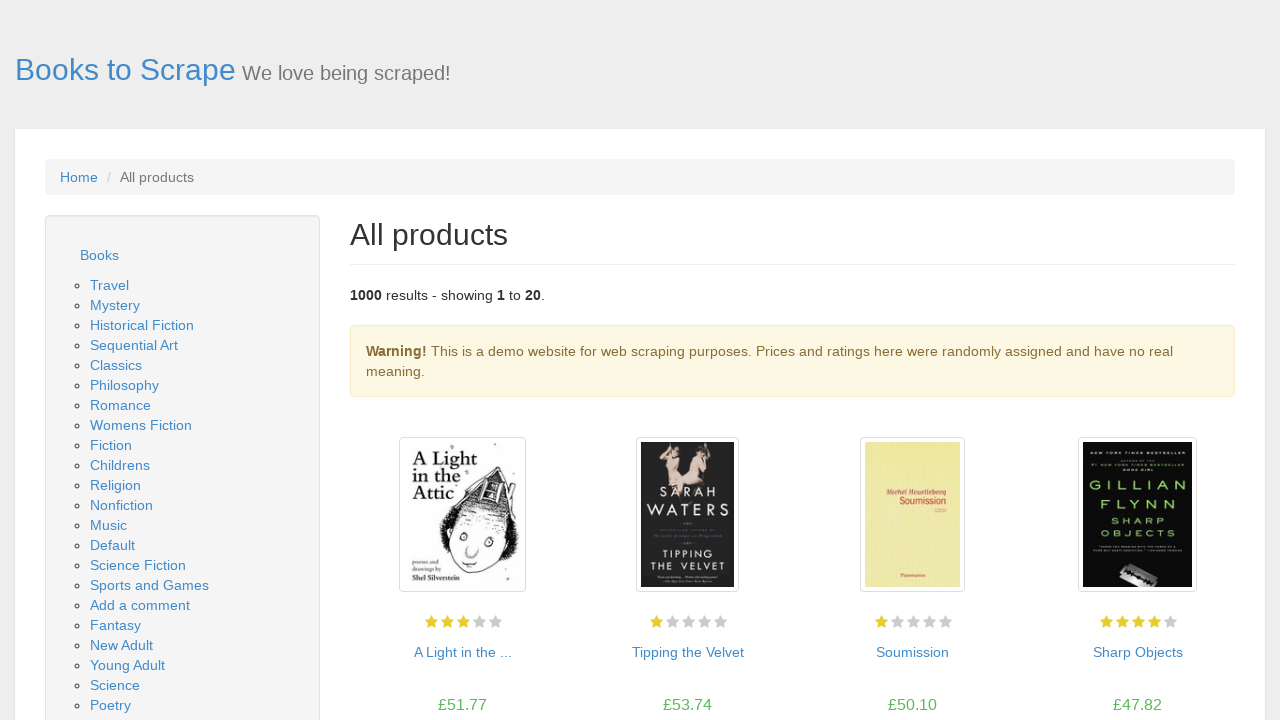

Navigated to Mystery genre page
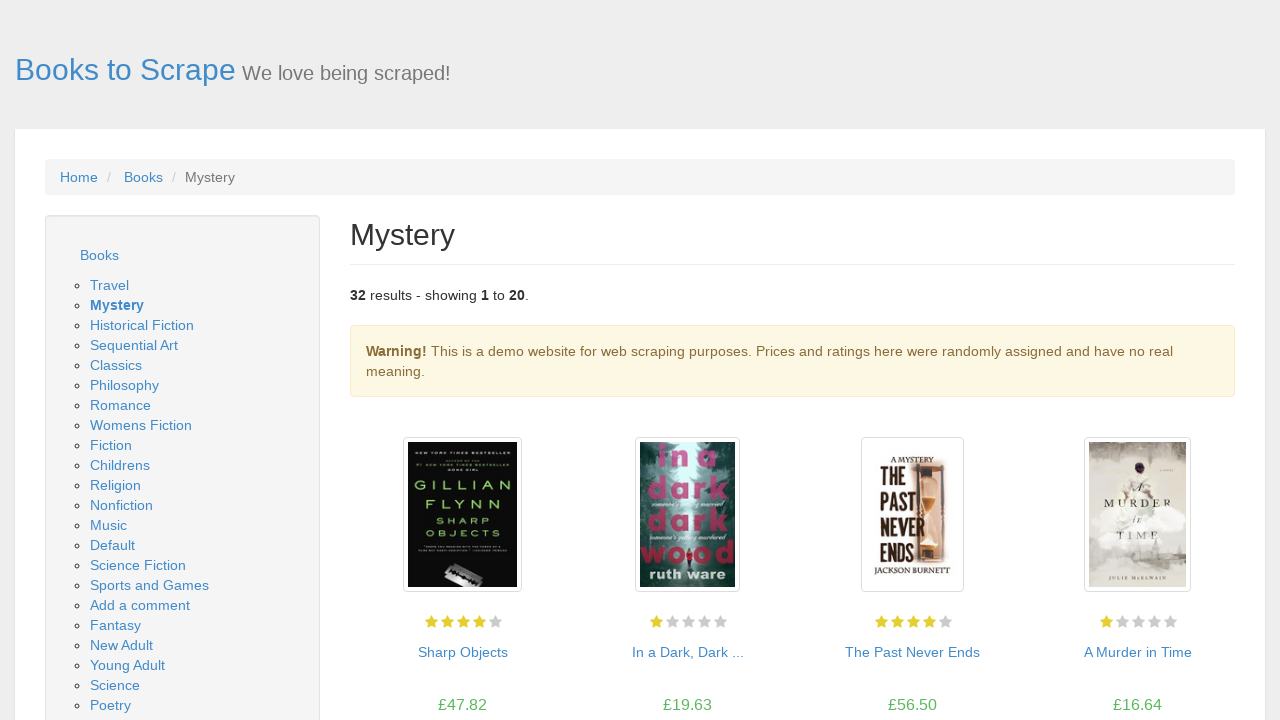

Mystery category page loaded with book articles
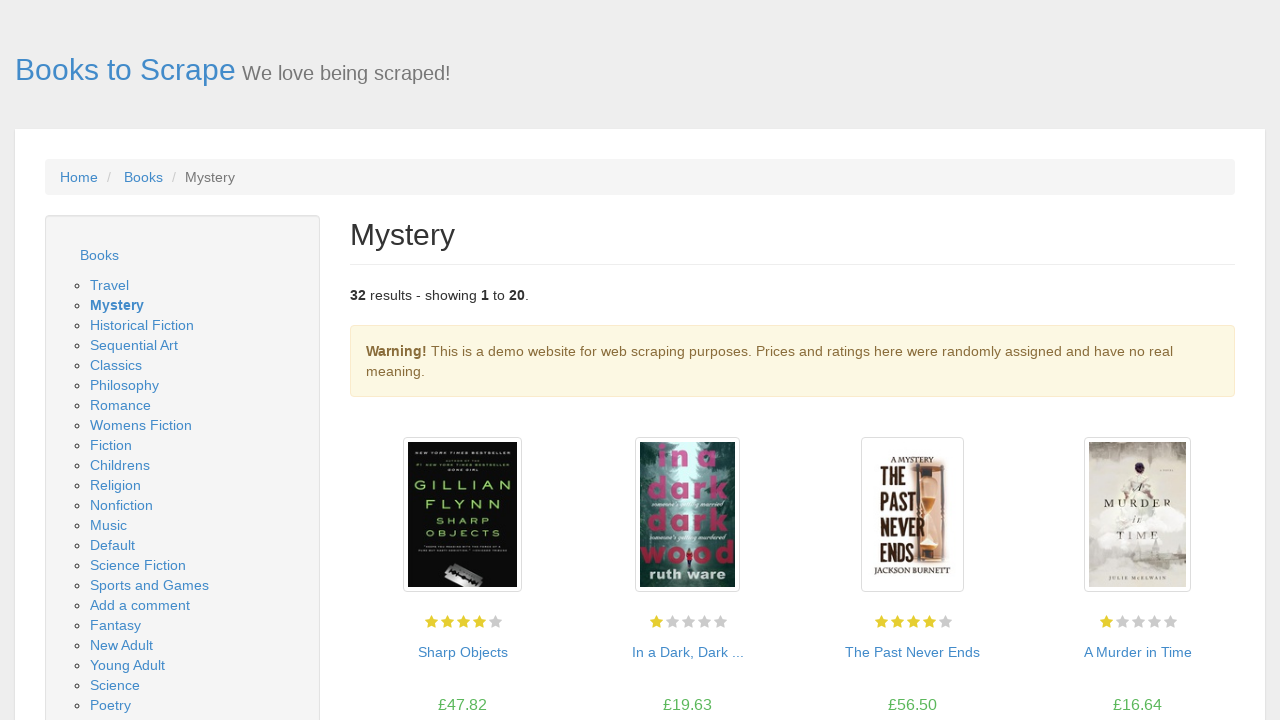

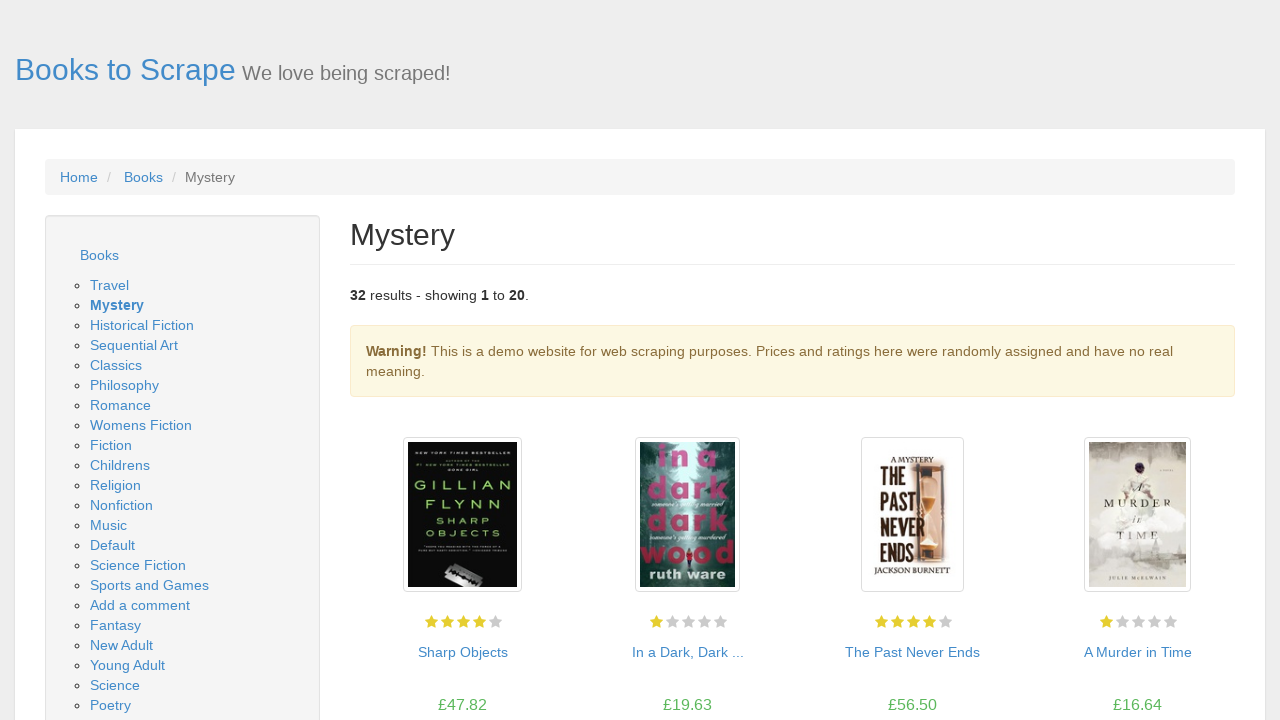